Navigates to the Cowin website, clicks on FAQ and Partners navigation links to open them in new tabs, then switches between tabs and closes child tabs

Starting URL: https://www.cowin.gov.in/

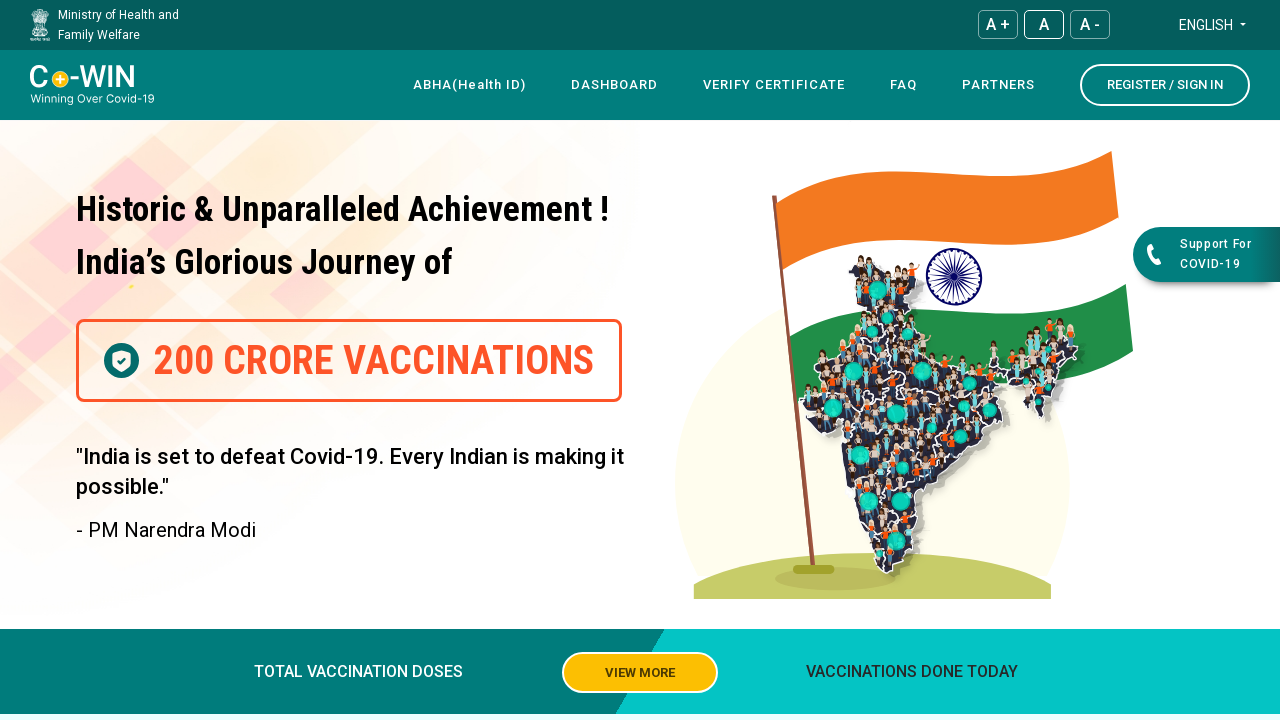

Clicked FAQ navigation link to open in new tab at (904, 85) on xpath=//*[@id='navbar']/div[4]/div/div[1]/div/nav/div[3]/div/ul/li[4]/a
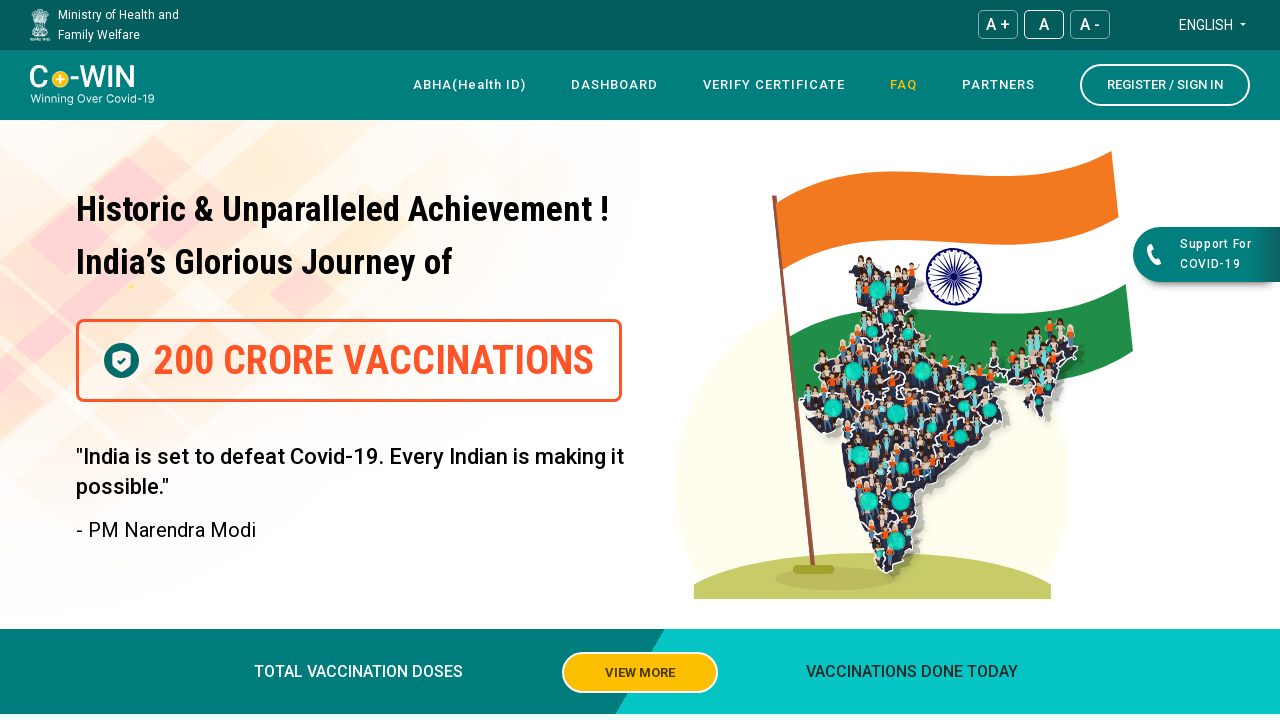

FAQ page opened in new tab
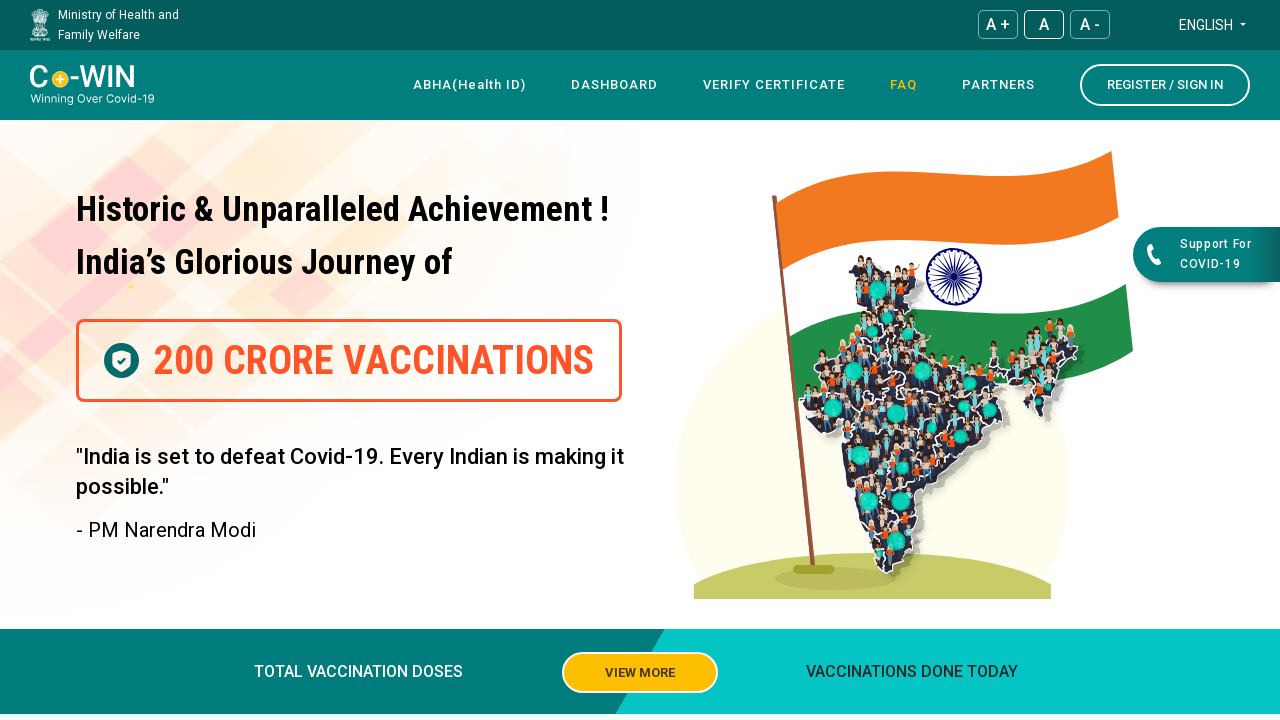

Closed FAQ tab
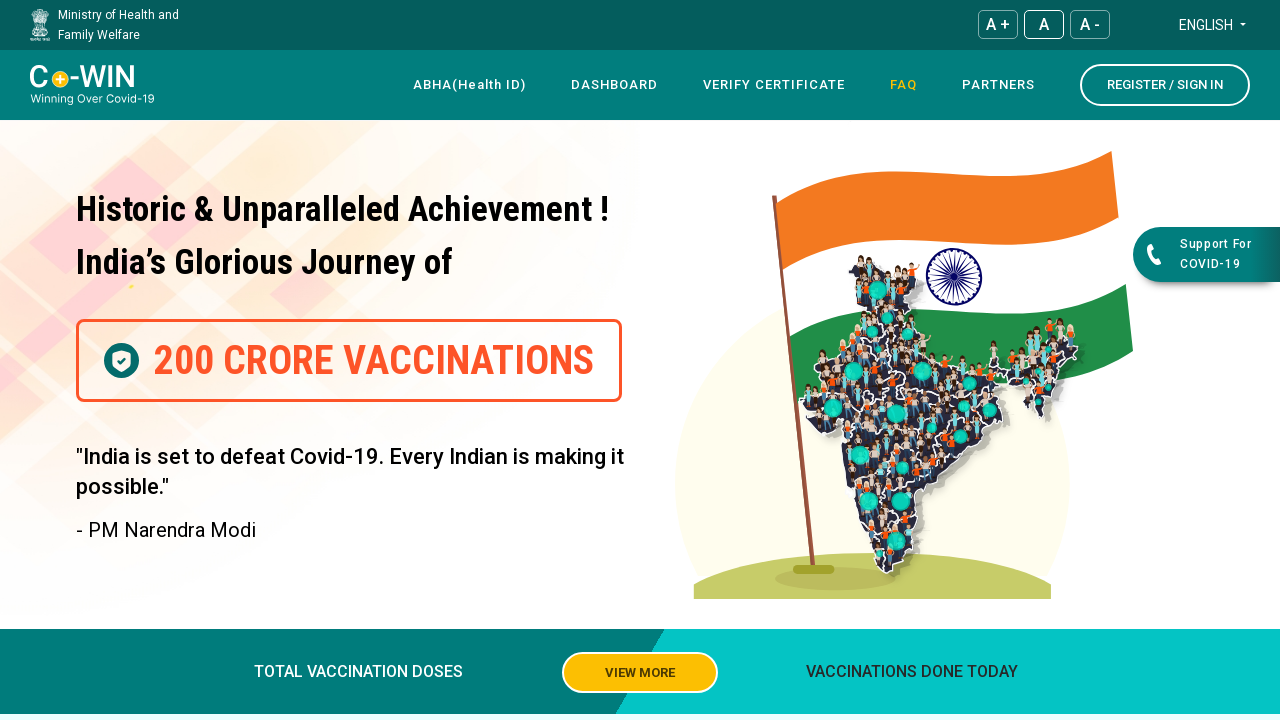

Clicked Partners navigation link to open in new tab at (998, 85) on xpath=//*[@id='navbar']/div[4]/div/div[1]/div/nav/div[3]/div/ul/li[5]/a
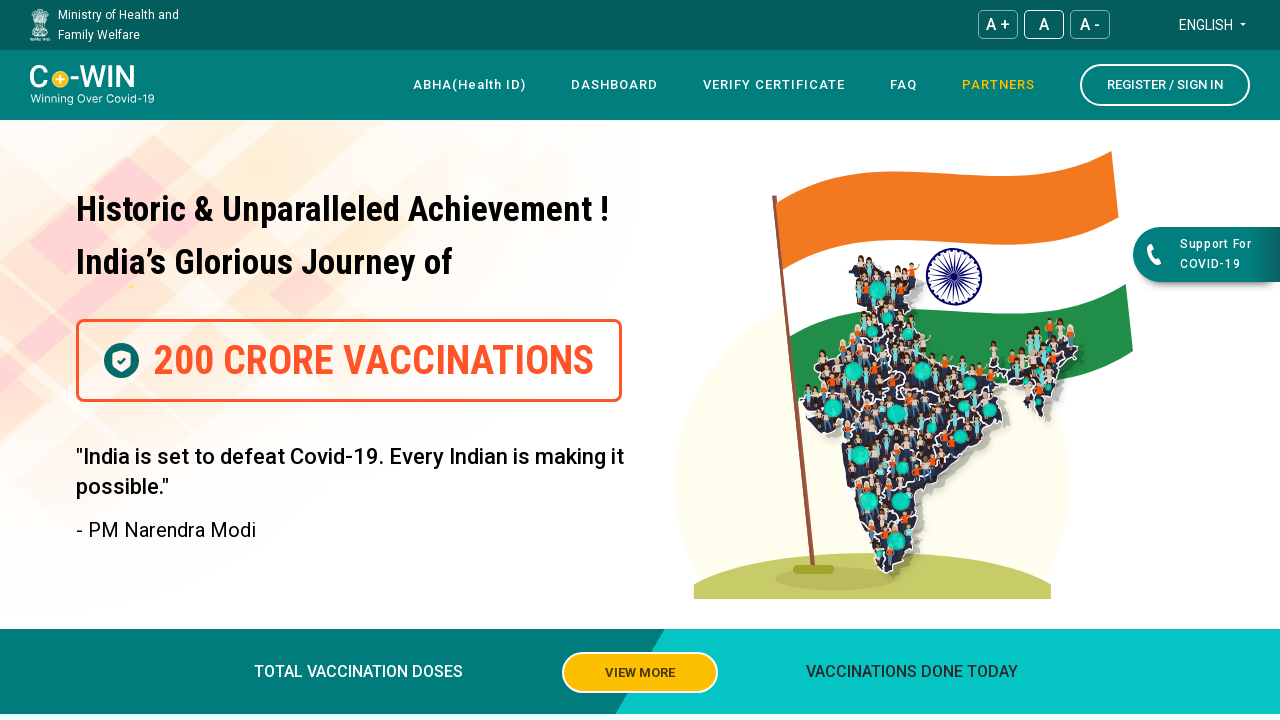

Partners page opened in new tab
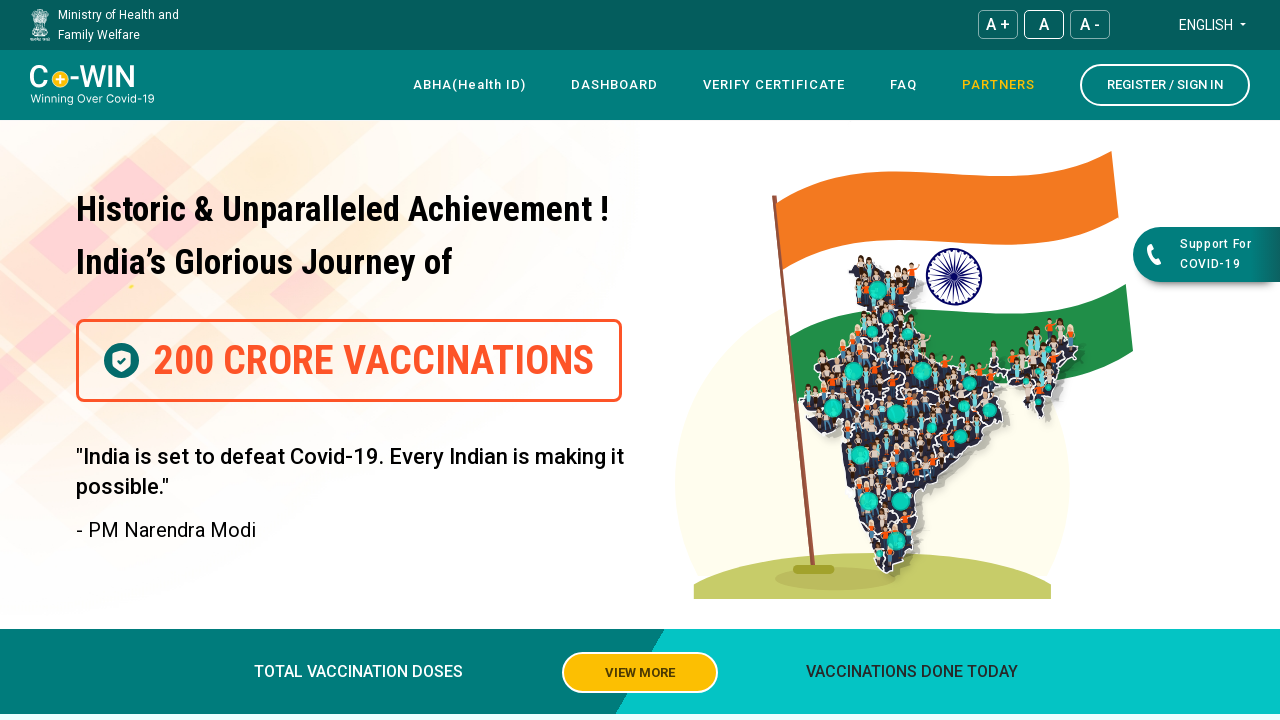

Closed Partners tab
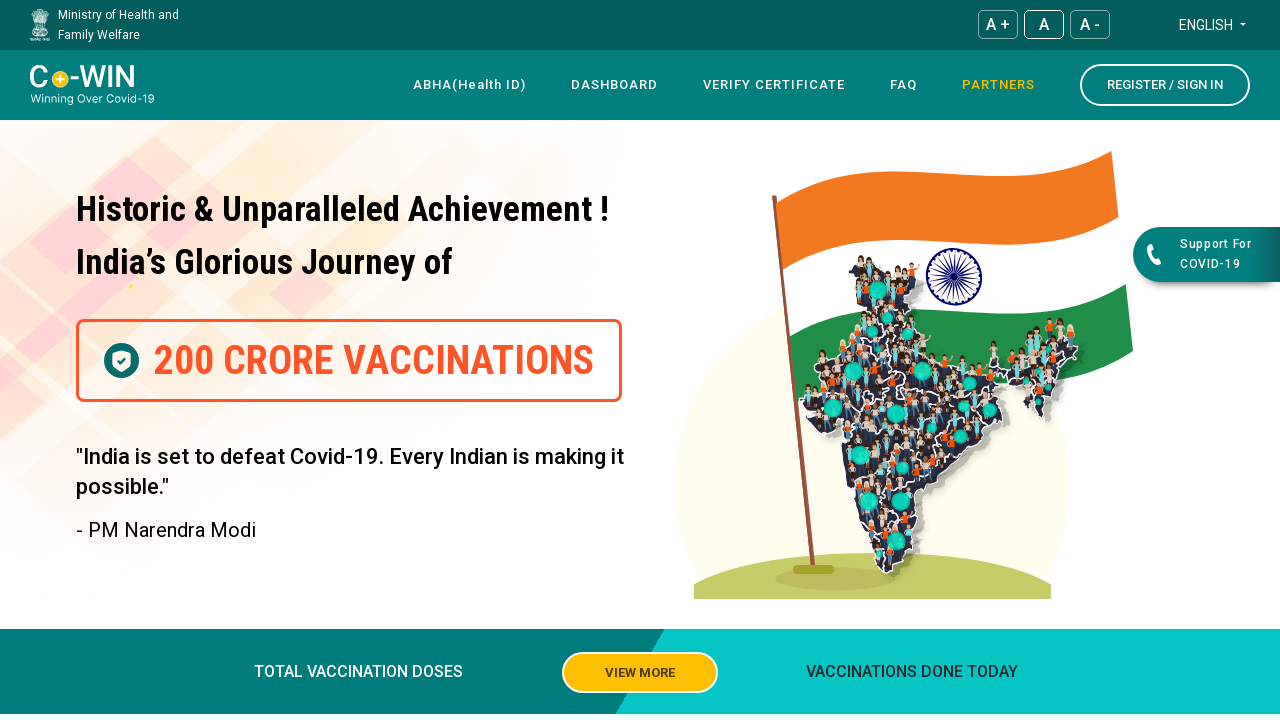

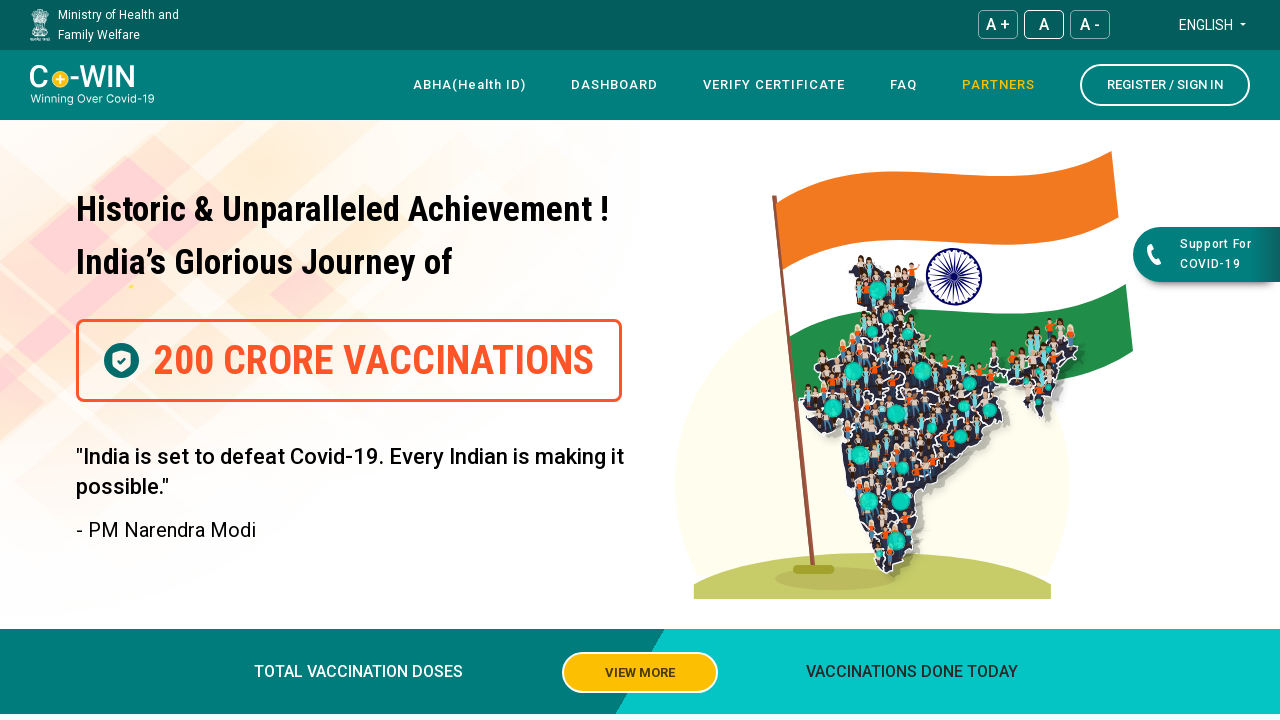